Tests adding a new todo item by typing in the input box and pressing Enter

Starting URL: https://todomvc.com/examples/angular/dist/browser/#/all

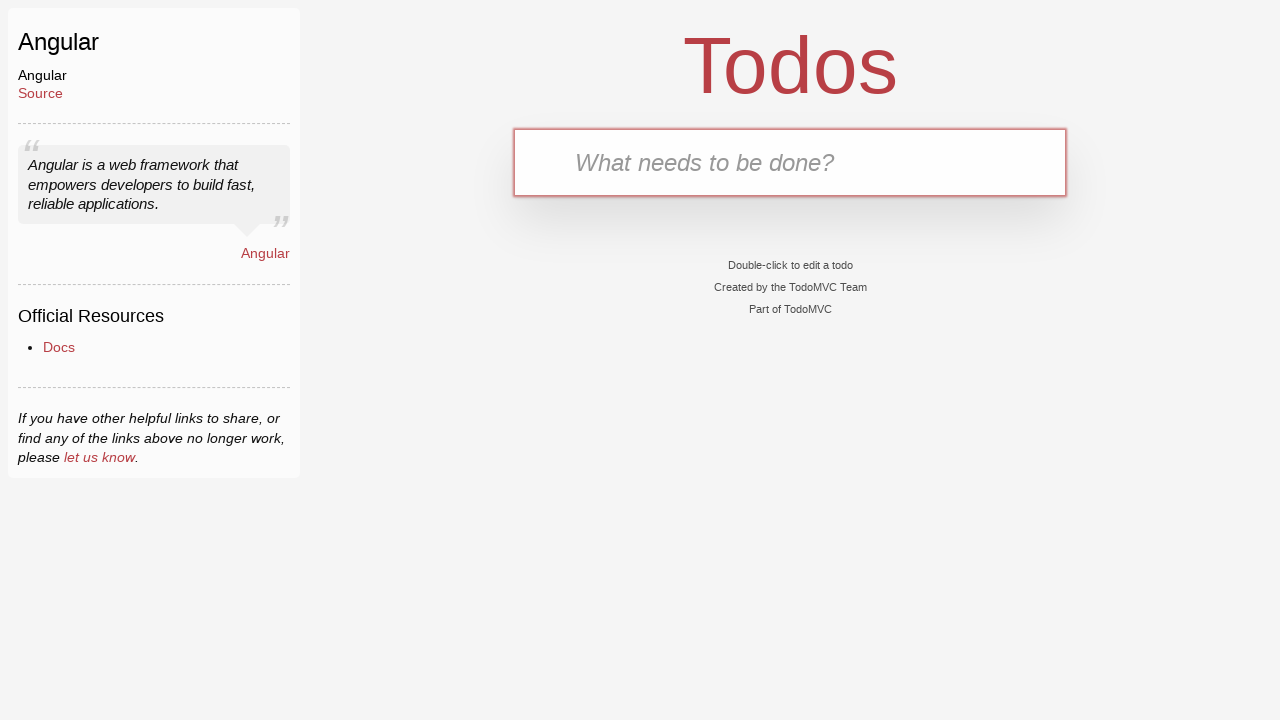

Clicked on the new todo input box at (790, 162) on .new-todo
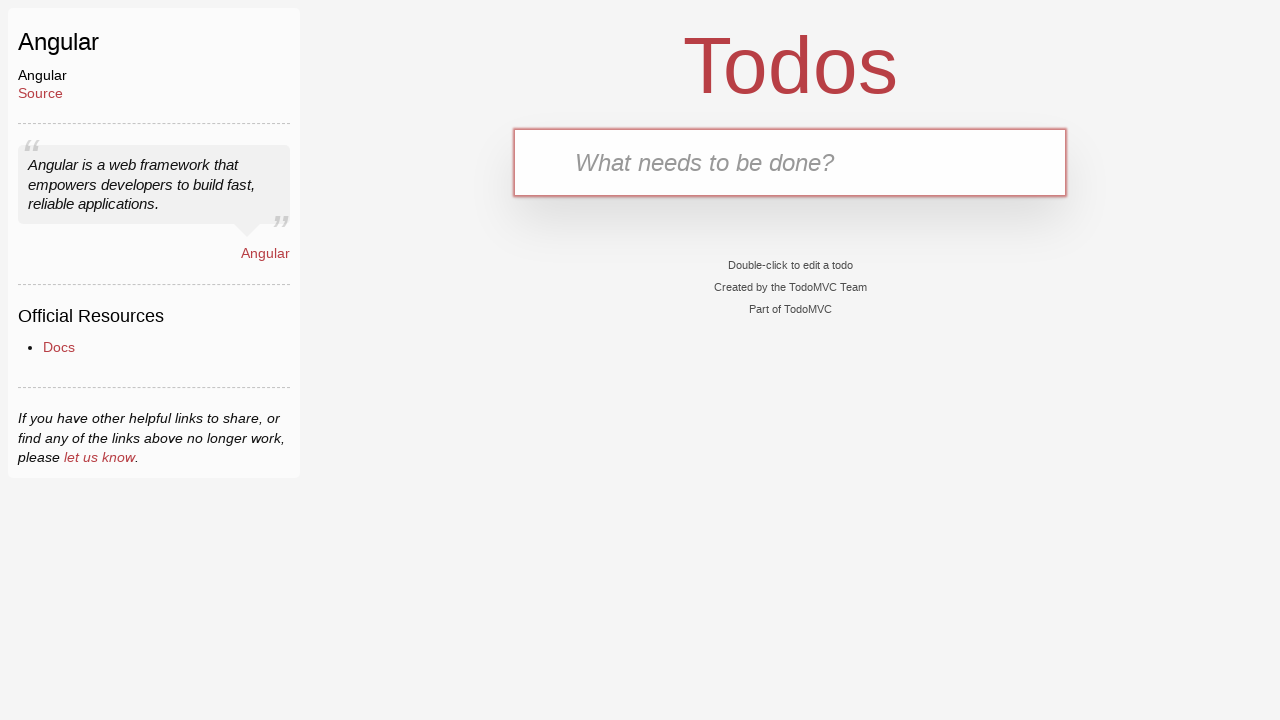

Typed 'buy milk' into the todo input field on .new-todo
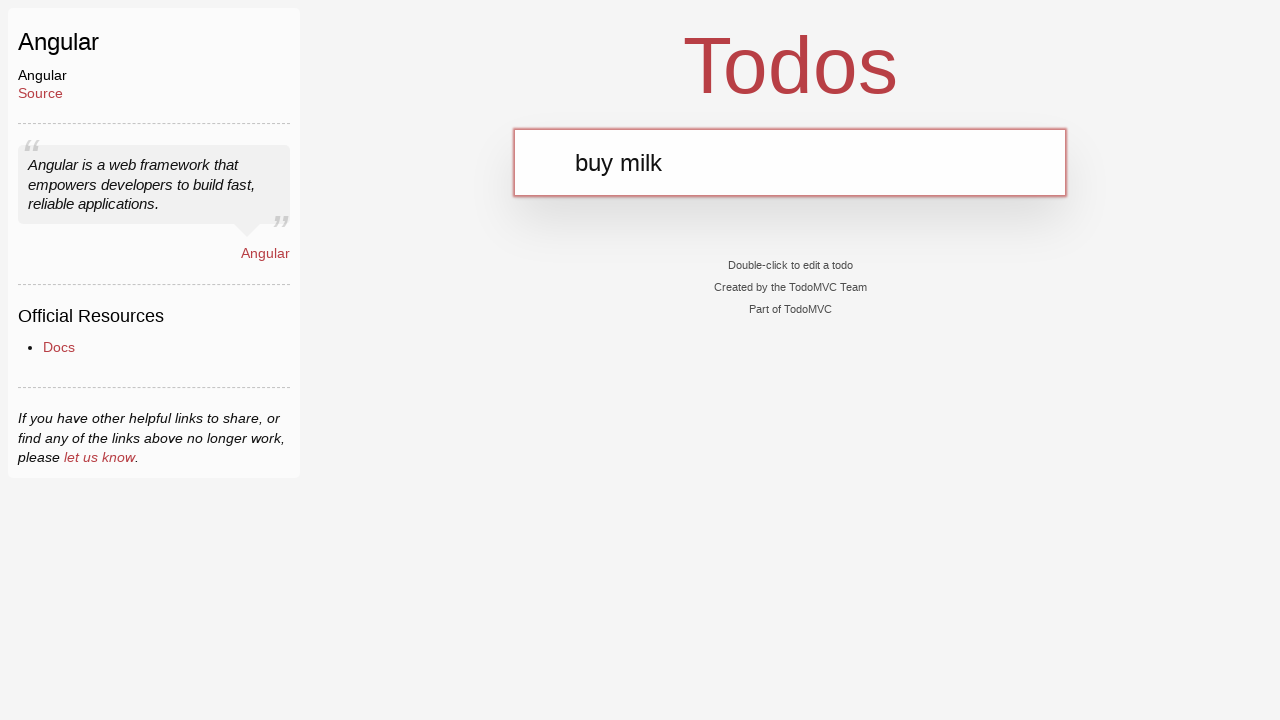

Pressed Enter to add the todo item on .new-todo
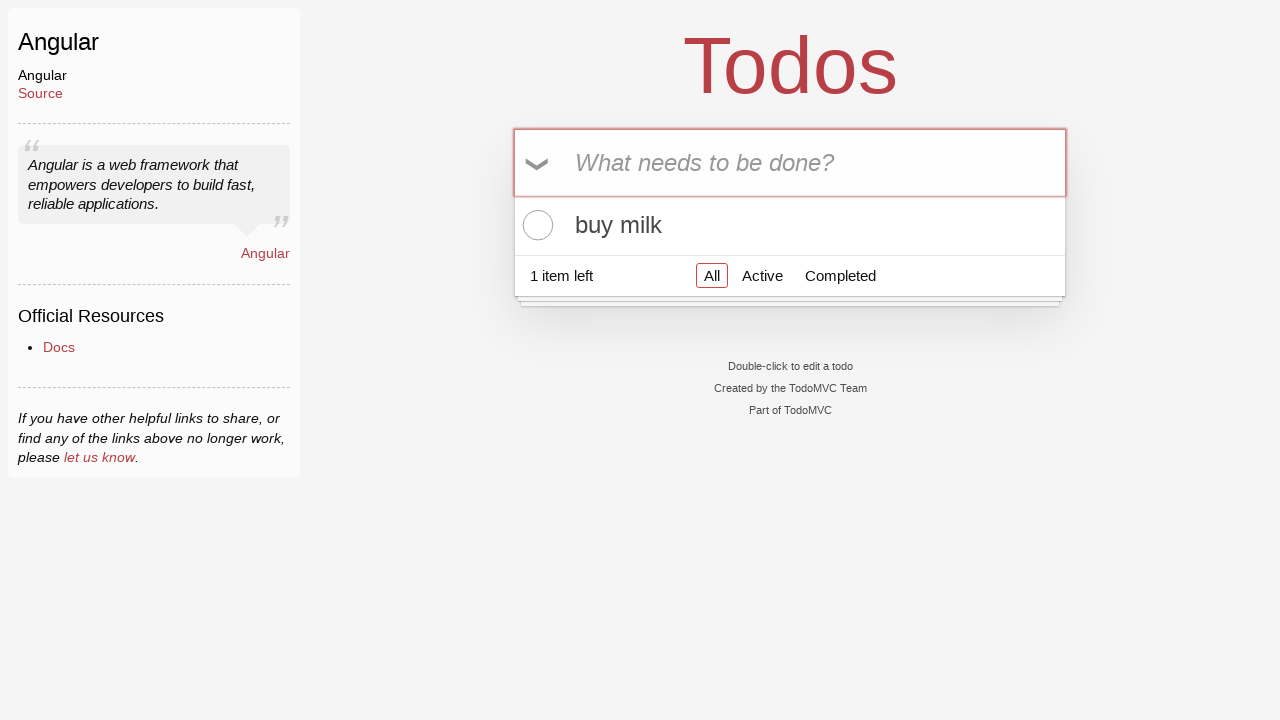

New todo item appeared in the list
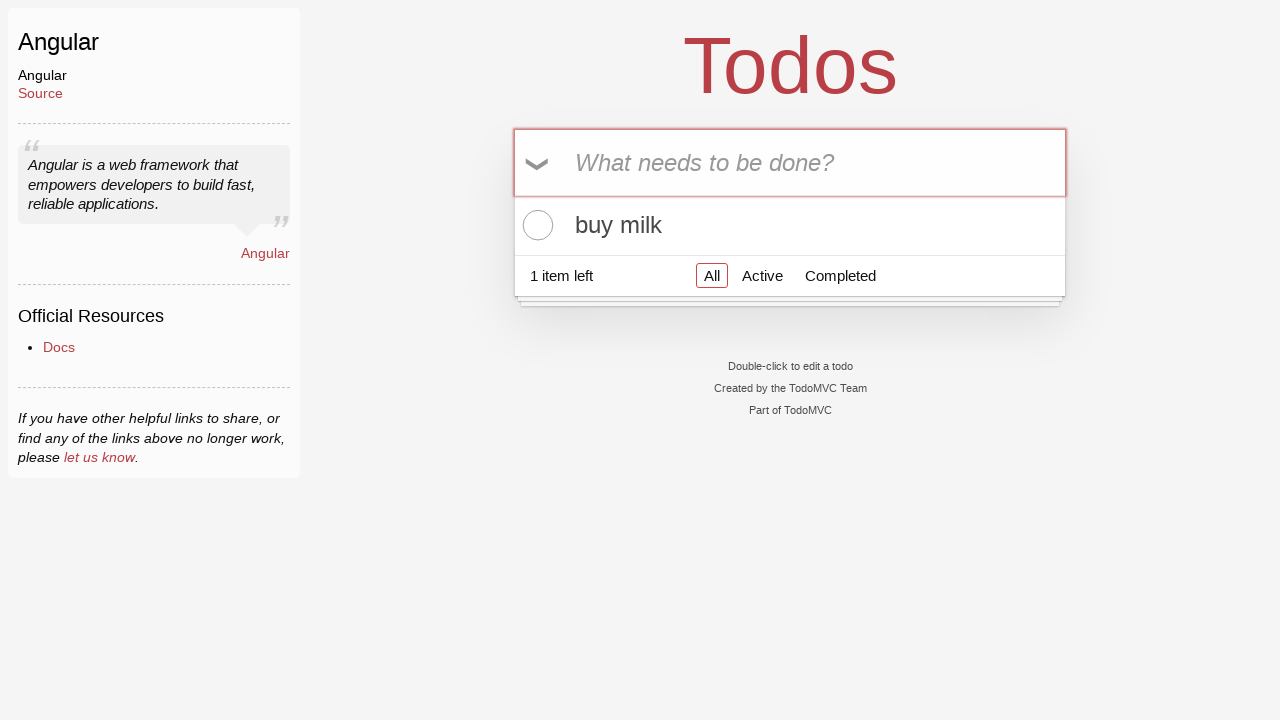

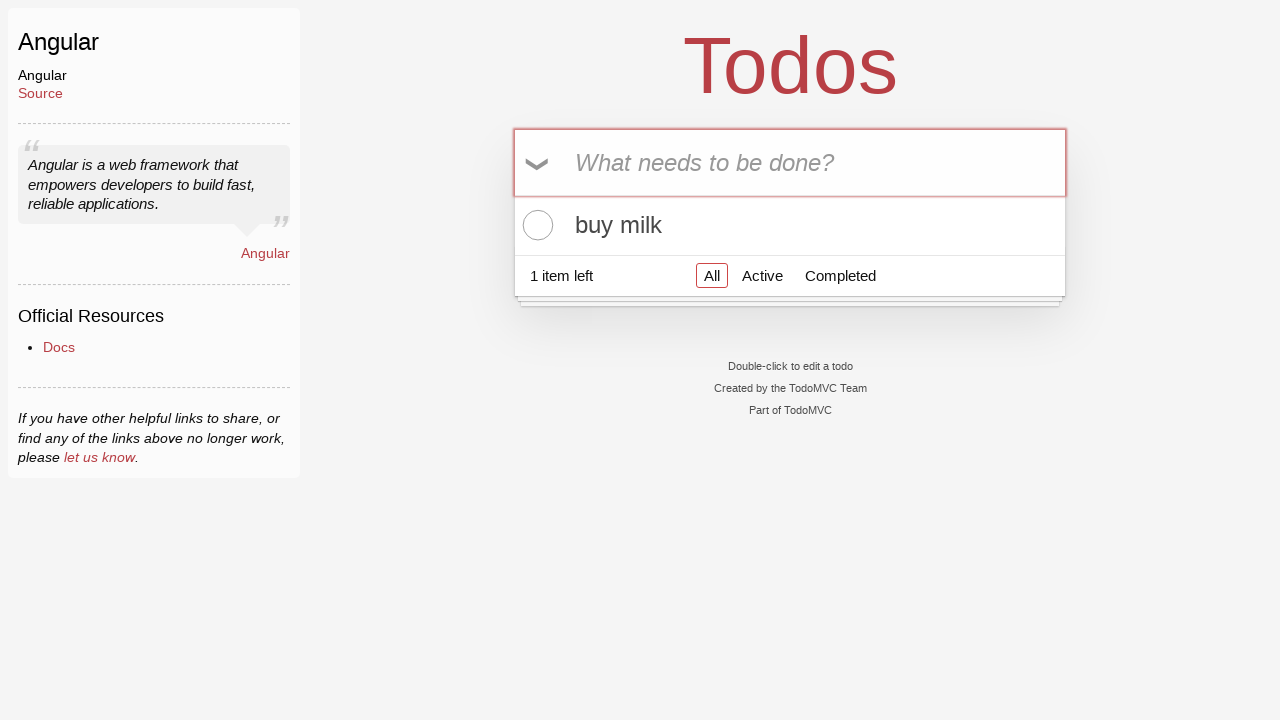